Tests the Cart link by clicking it and verifying navigation to the cart page

Starting URL: https://www.demoblaze.com/index.html

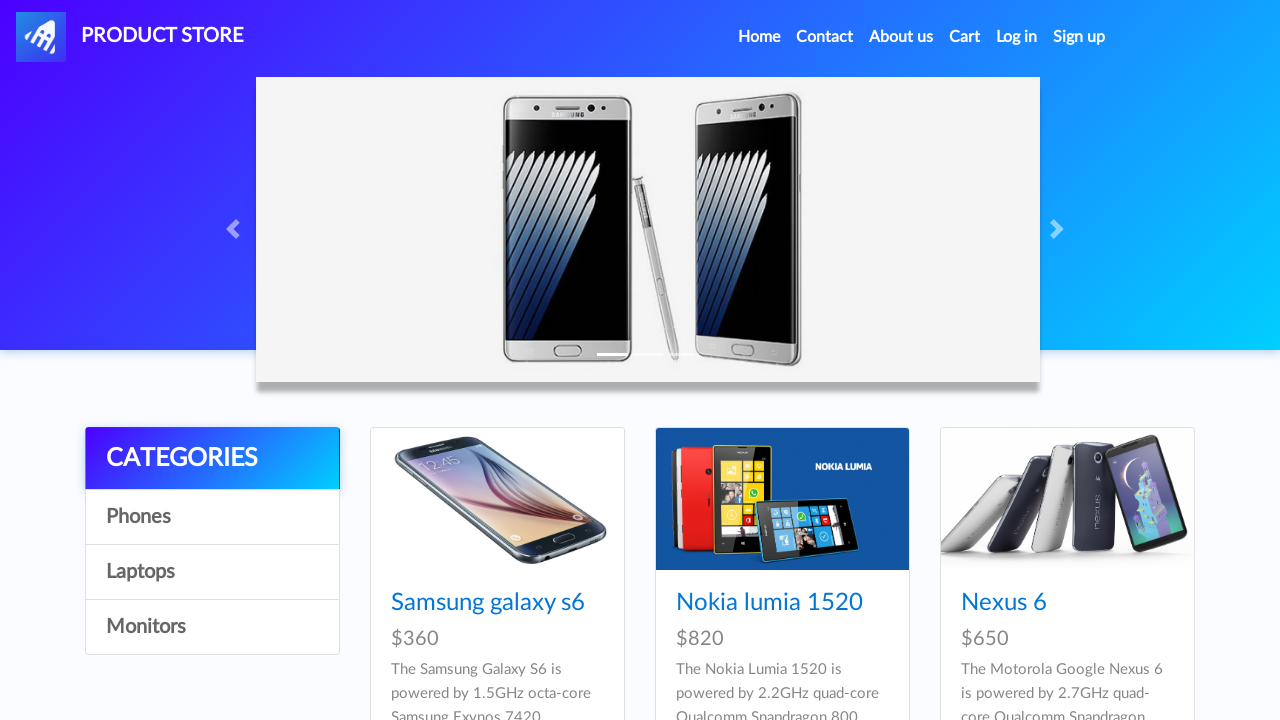

Clicked on the Cart link at (965, 37) on a:has-text('Cart')
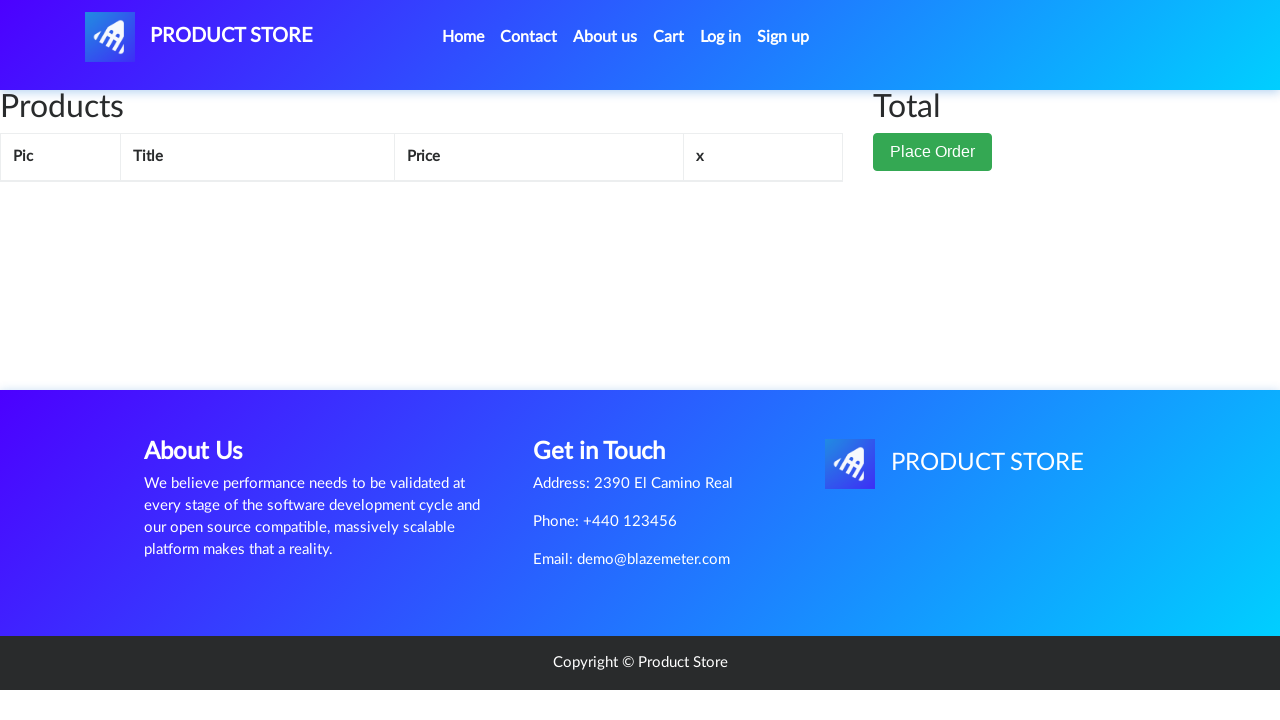

Verified navigation to cart page URL
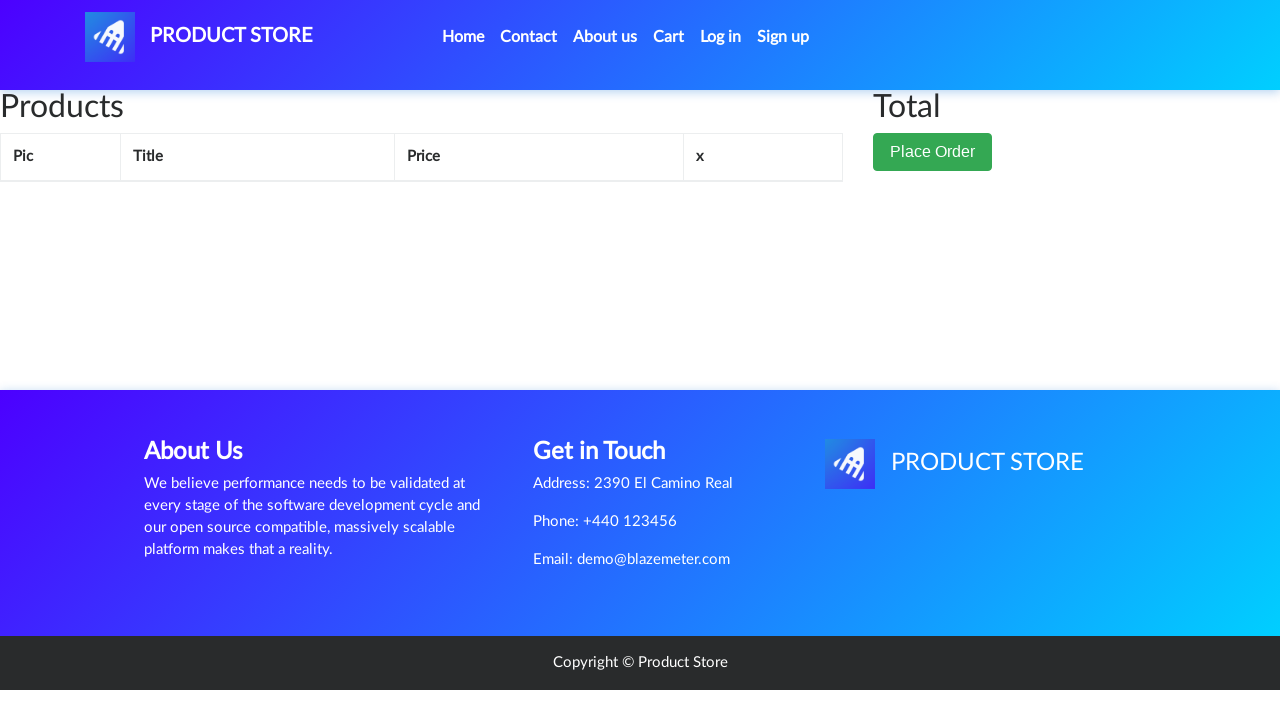

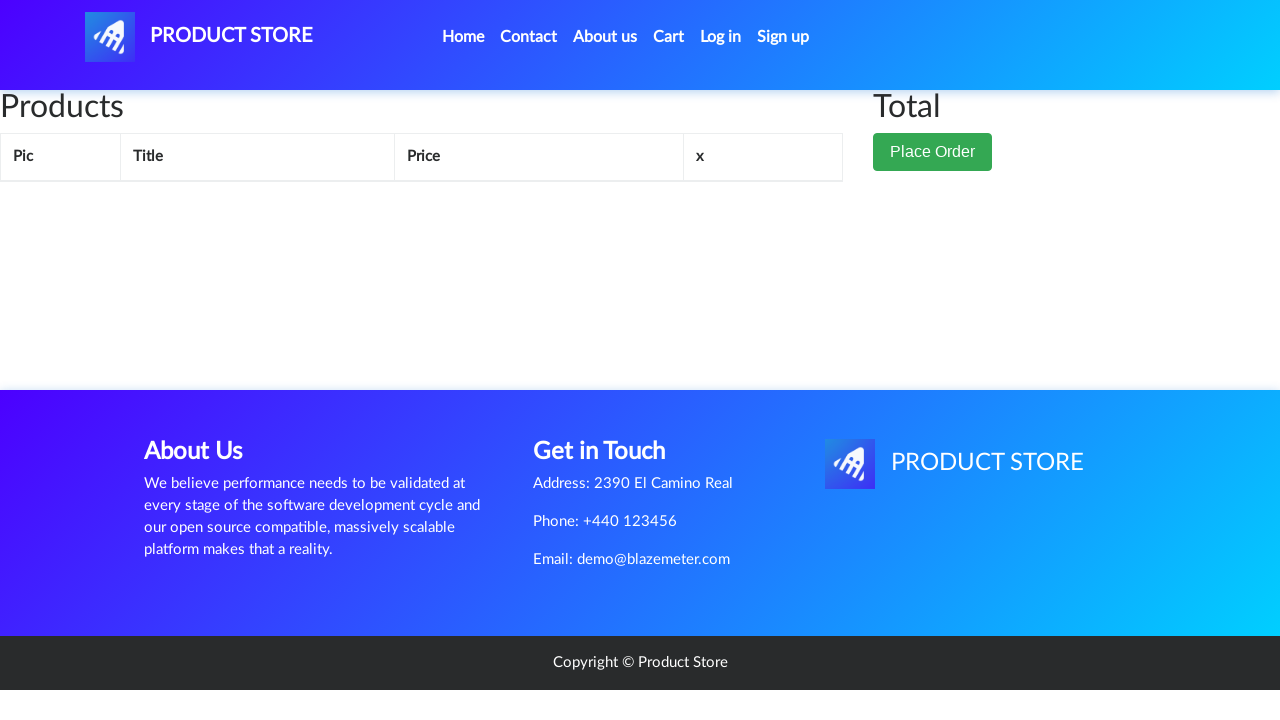